Navigates to Upload and Download section and clicks the download button to download a file

Starting URL: https://demoqa.com

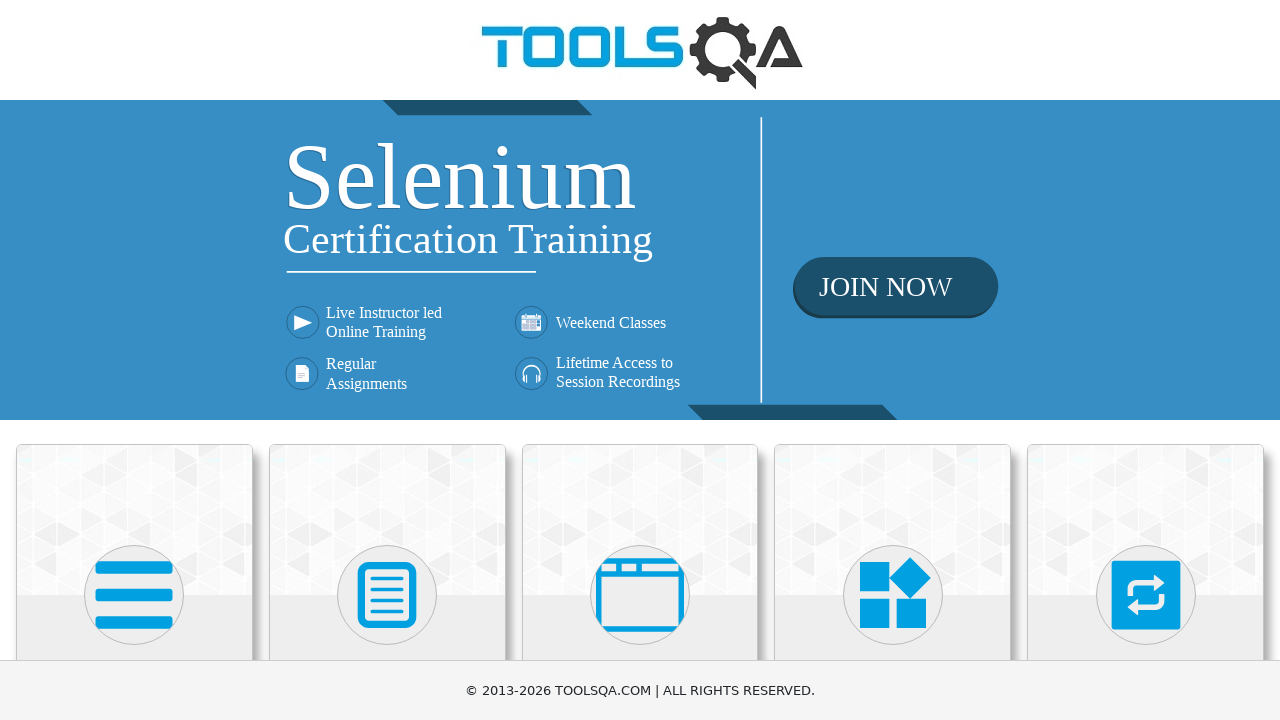

Clicked on Elements button at (134, 360) on text=Elements
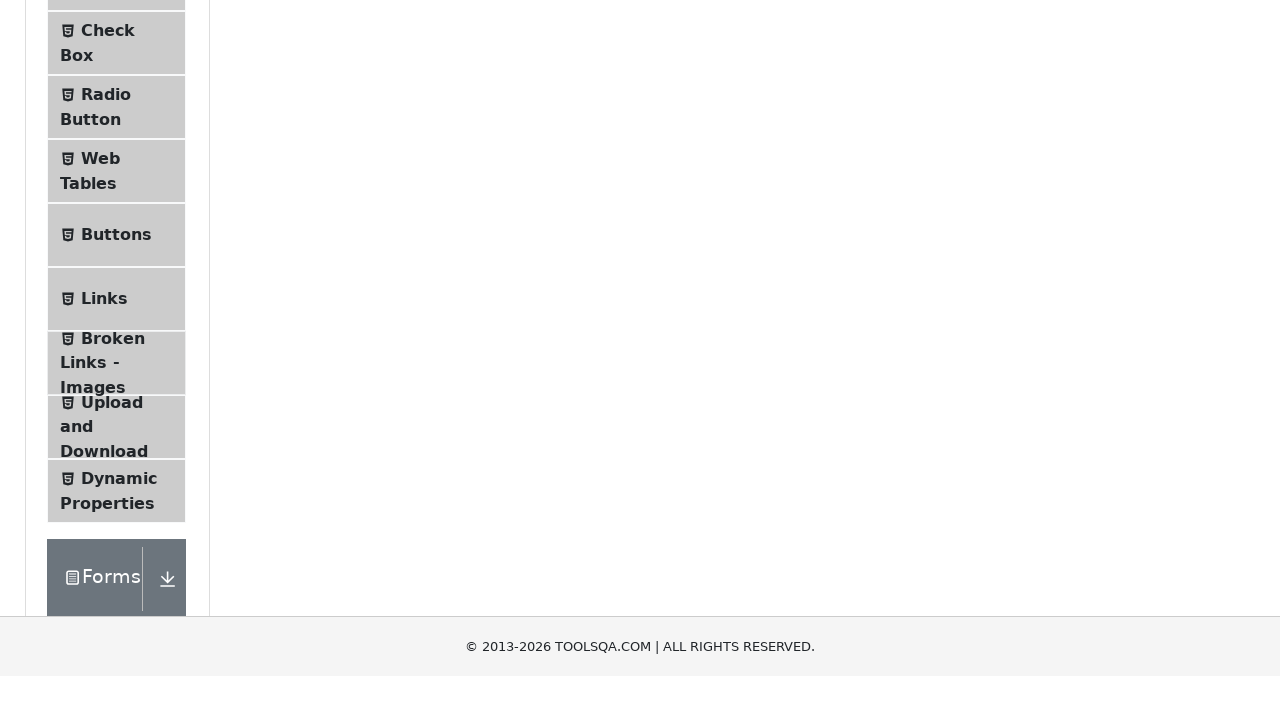

Clicked on Upload and Download menu item at (112, 335) on text=Upload and Download
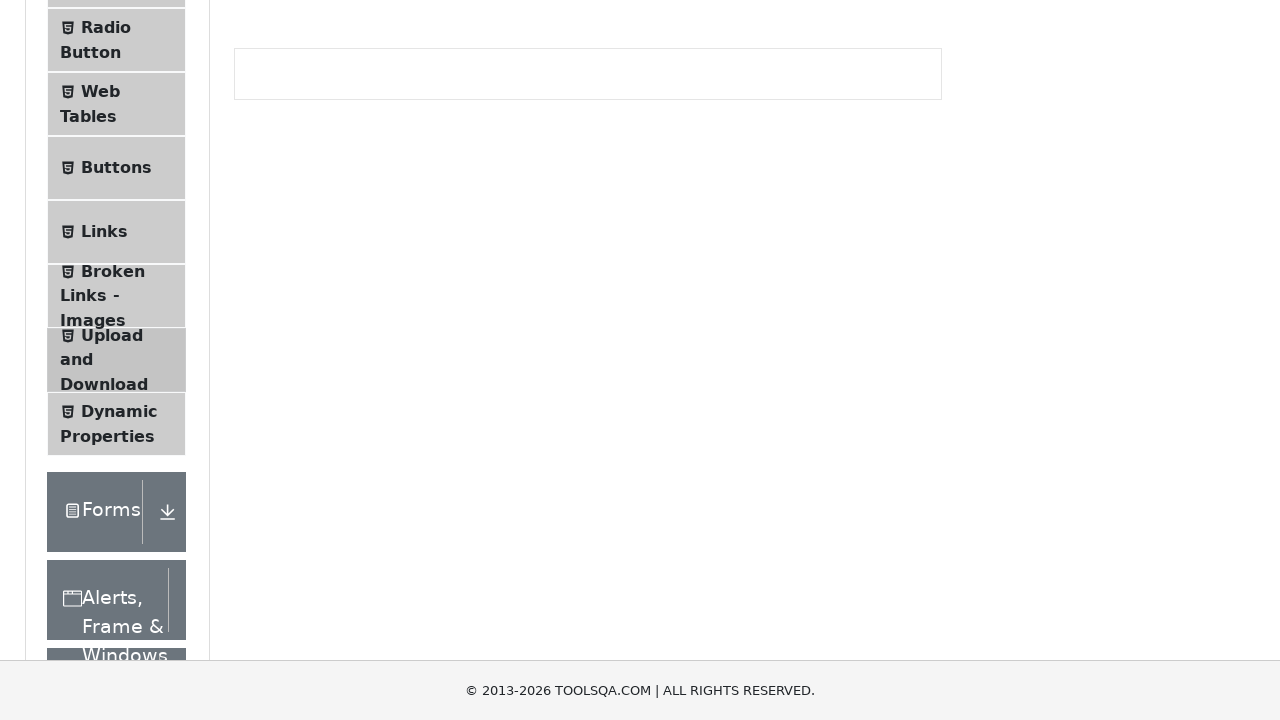

Clicked download button to download file at (286, 242) on #downloadButton
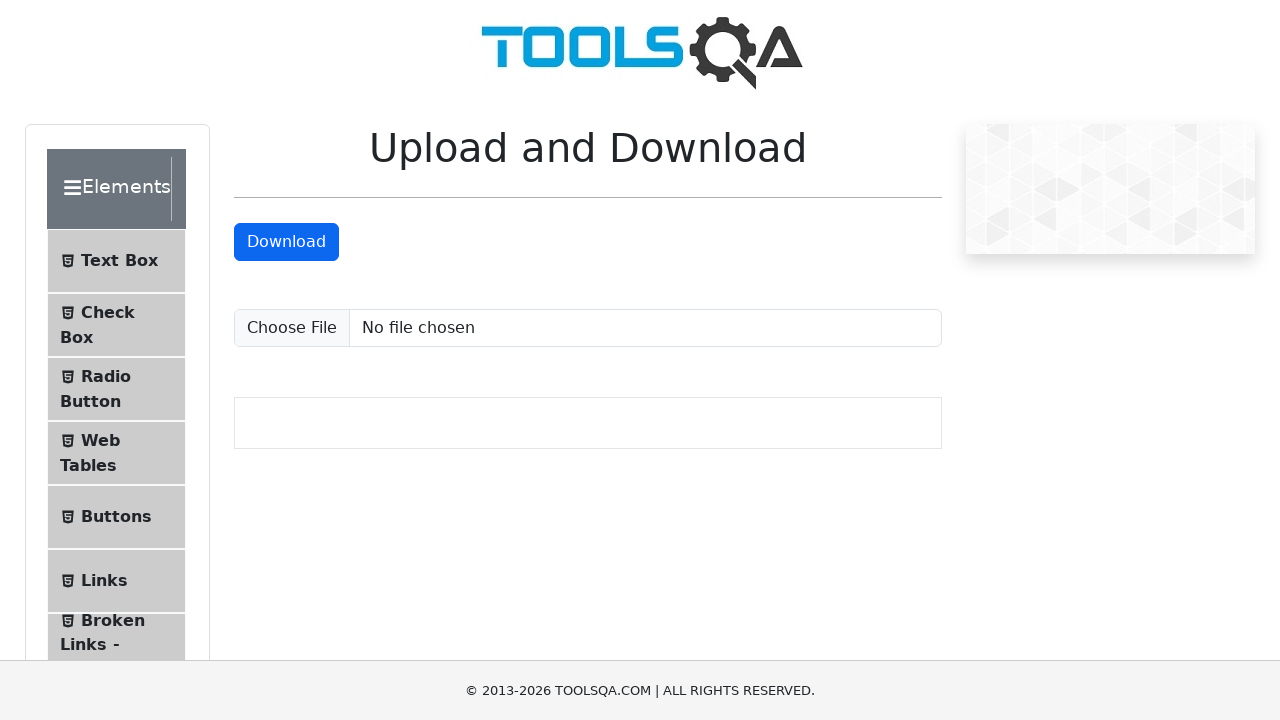

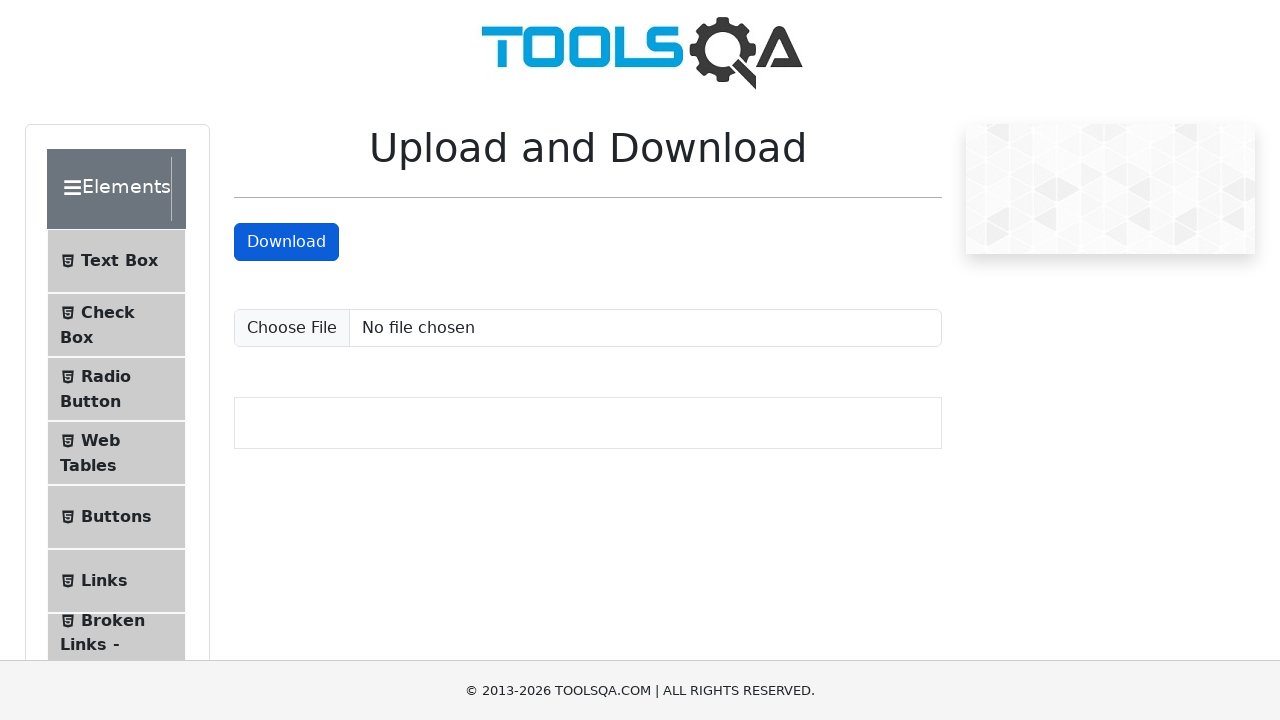